Navigates to a Selenium practice page and retrieves the CSS color value of the First Name input field

Starting URL: https://www.tutorialspoint.com/selenium/practice/selenium_automation_practice.php

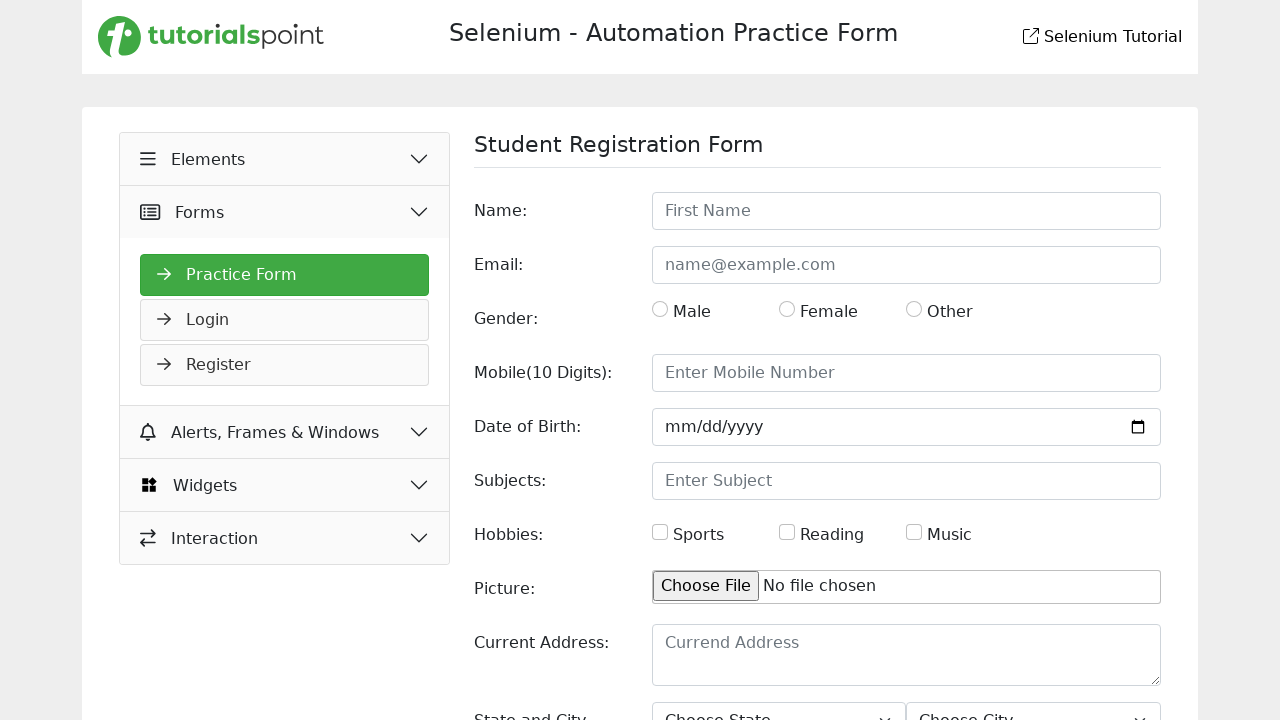

Navigated to Selenium practice page
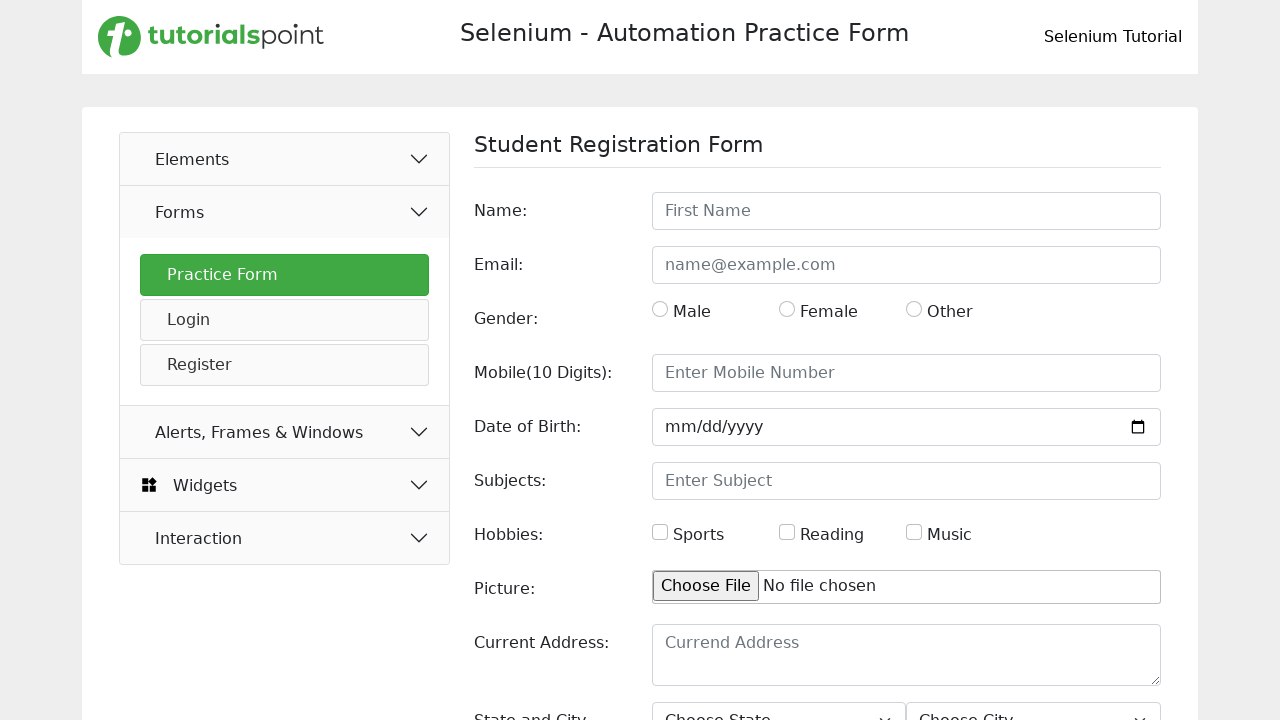

First Name input field is visible
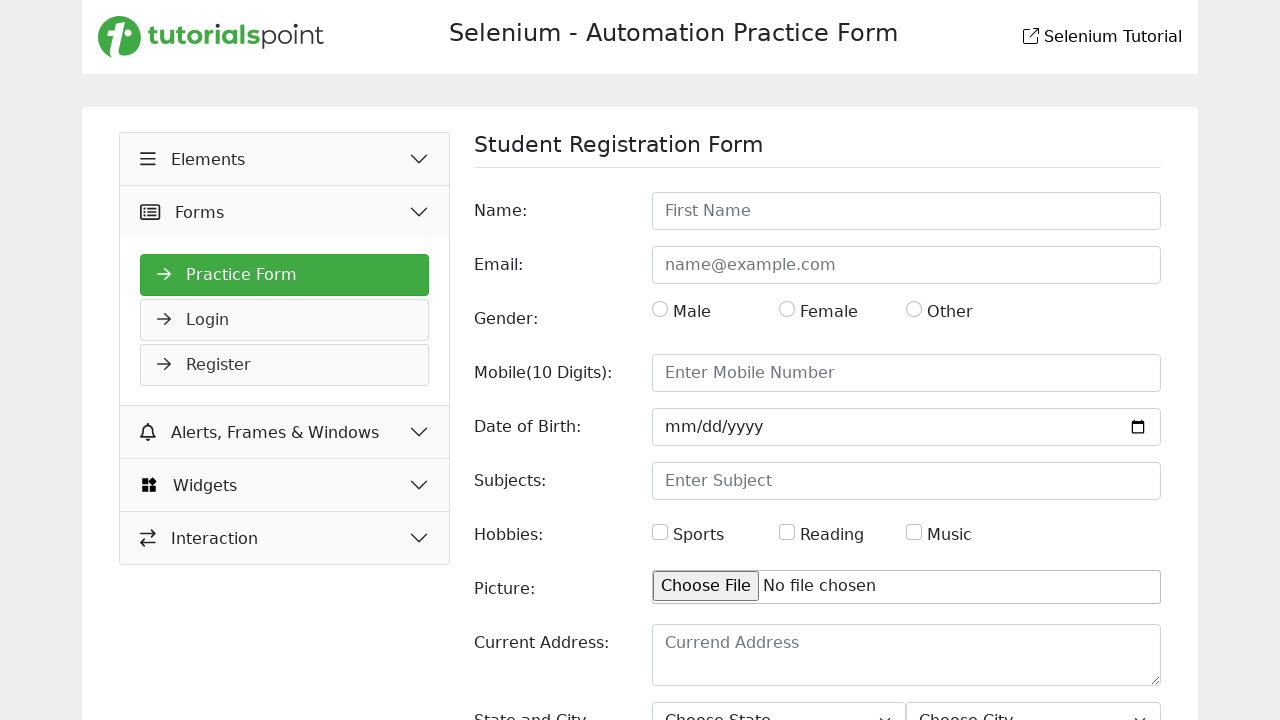

Retrieved CSS color value of First Name input field: rgb(33, 37, 41)
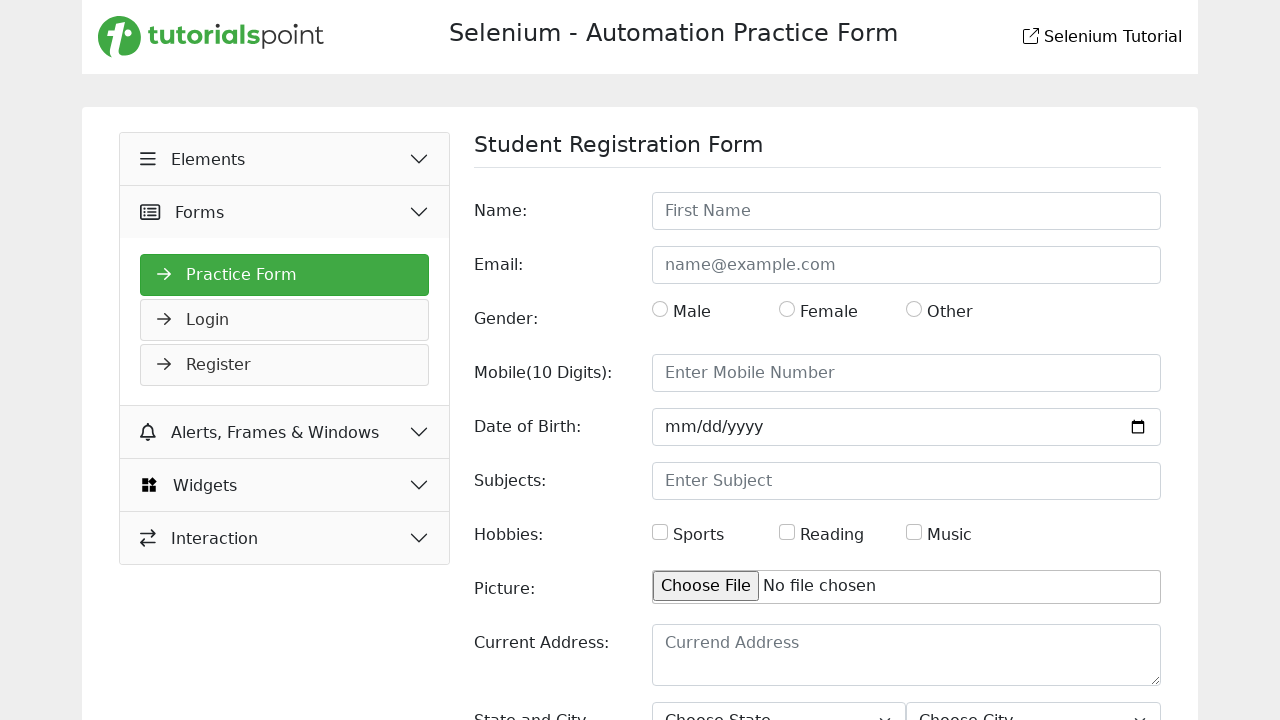

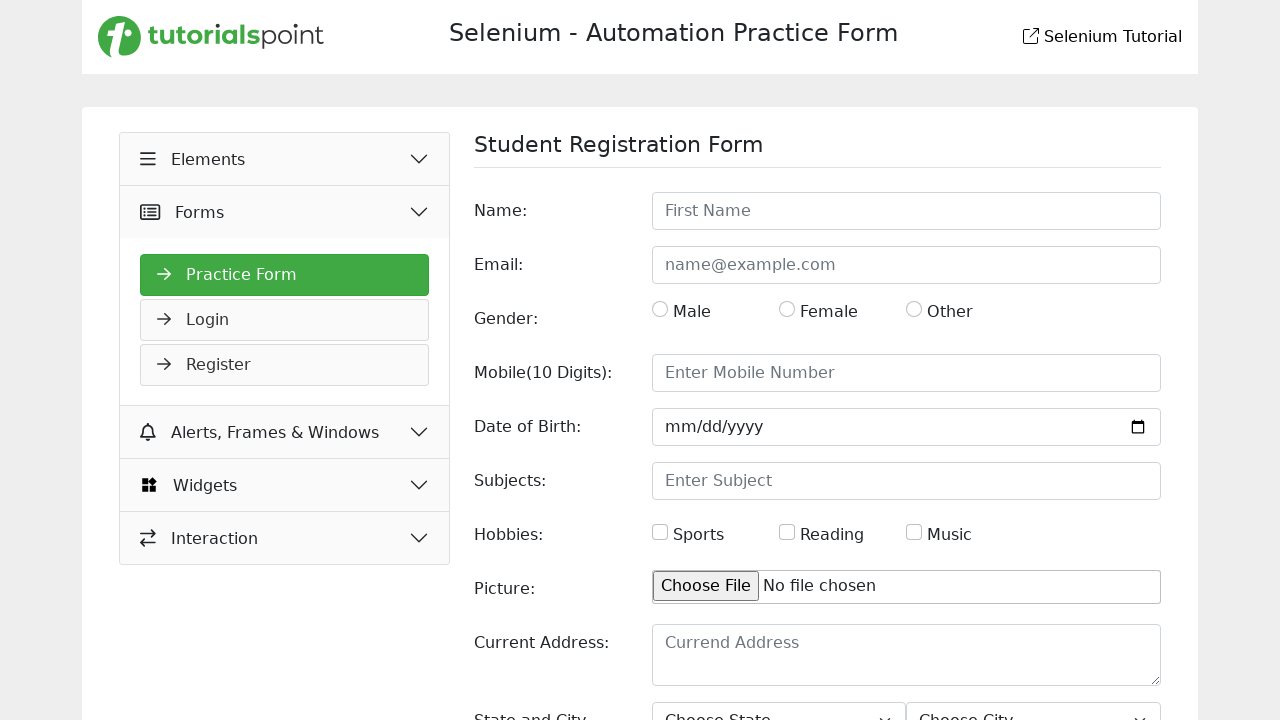